Tests that the text input field is cleared after adding a todo item

Starting URL: https://demo.playwright.dev/todomvc

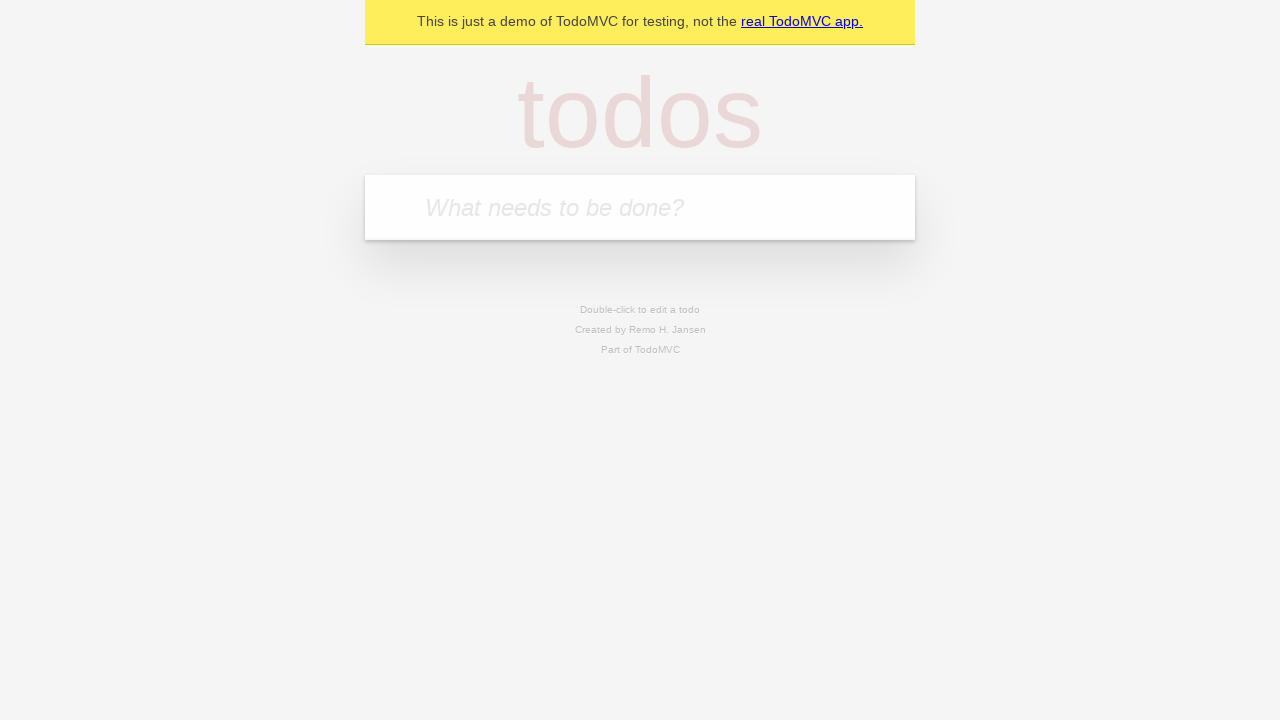

Filled text input field with 'buy some cheese' on .new-todo
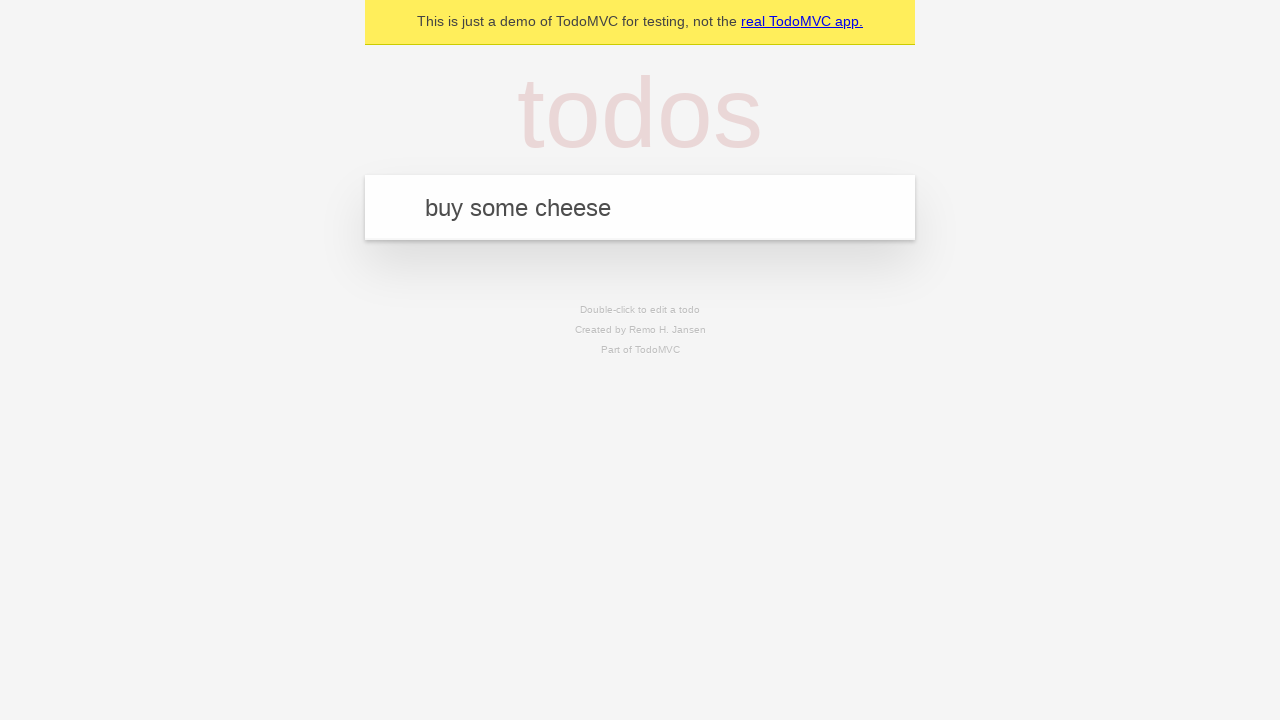

Pressed Enter to add todo item on .new-todo
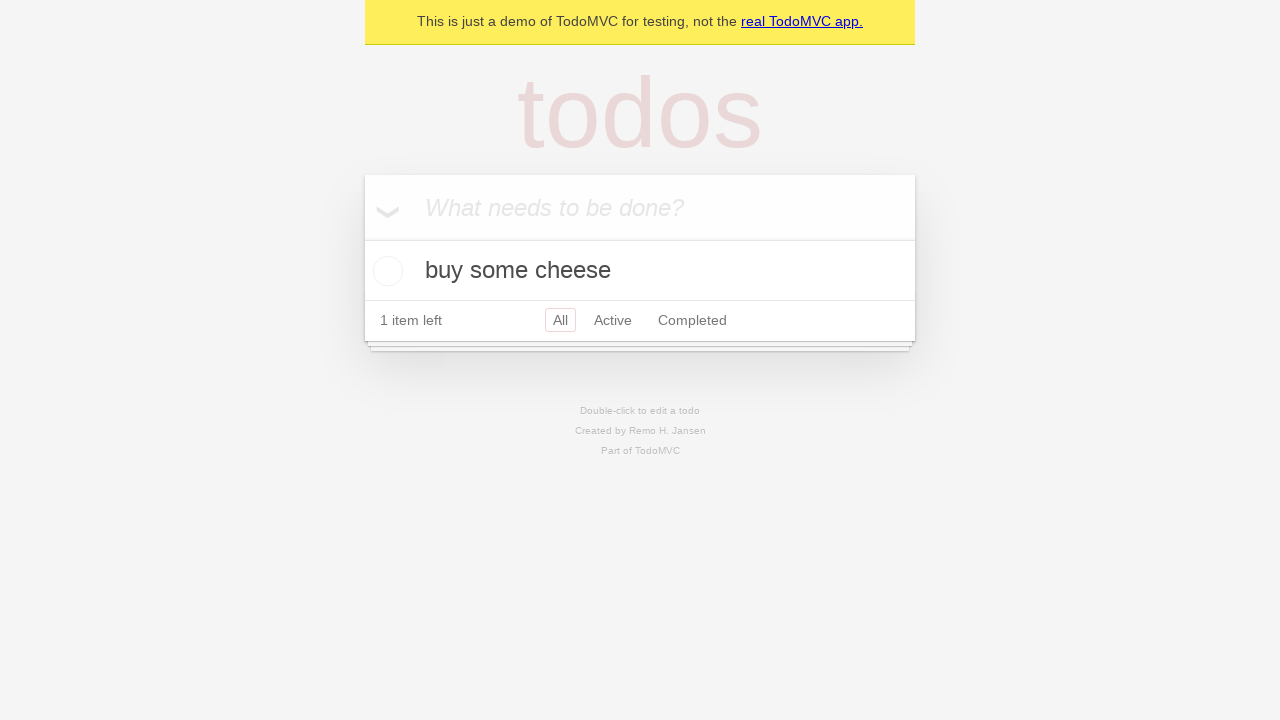

Todo item appeared in the list
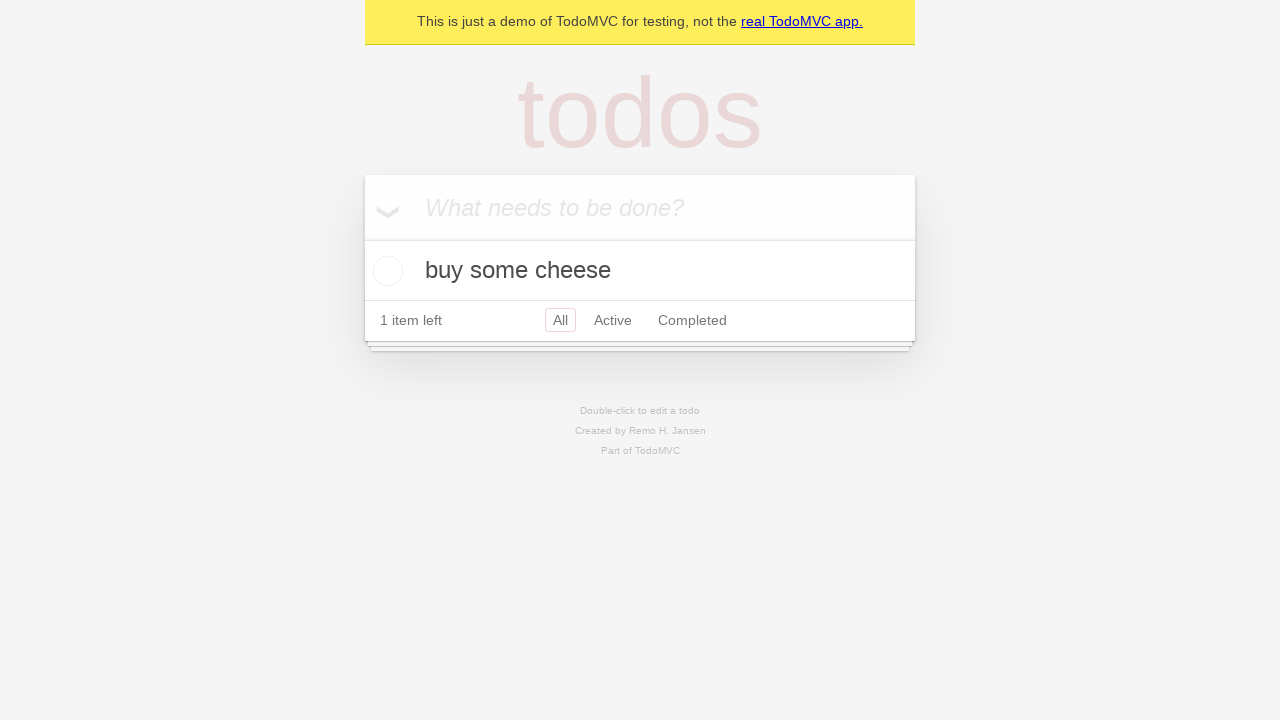

Verified that text input field is cleared after adding item
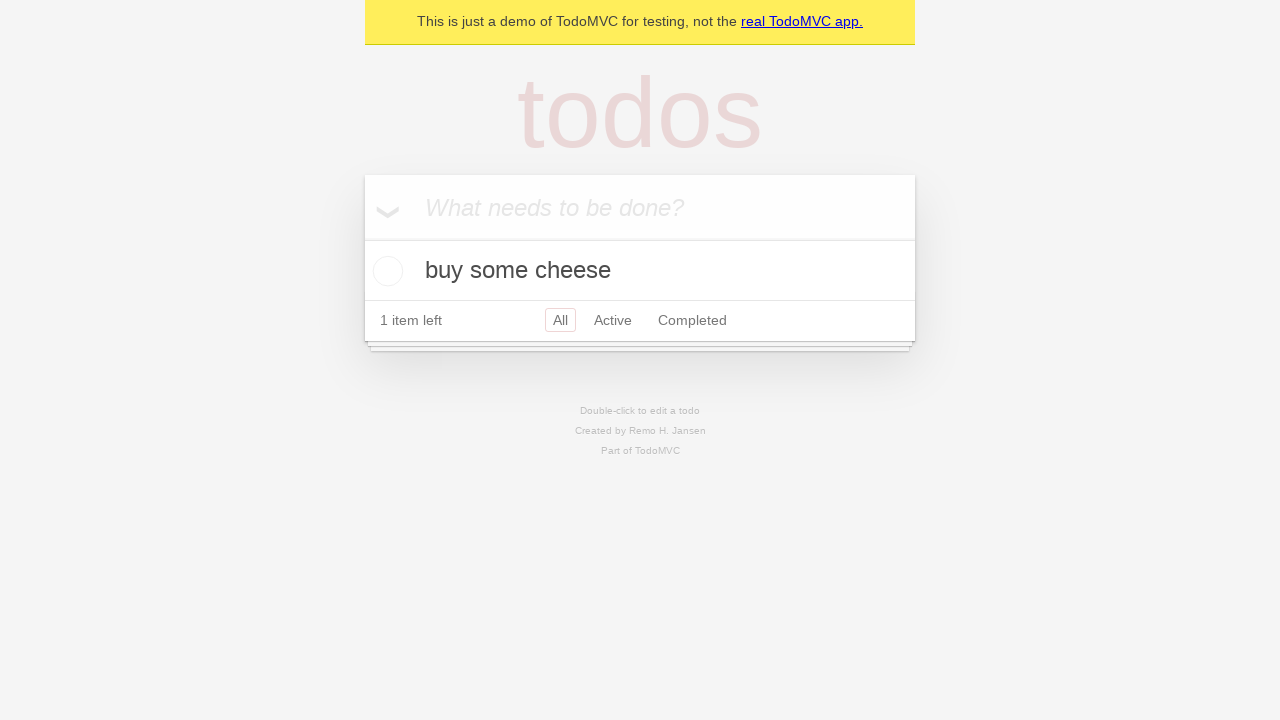

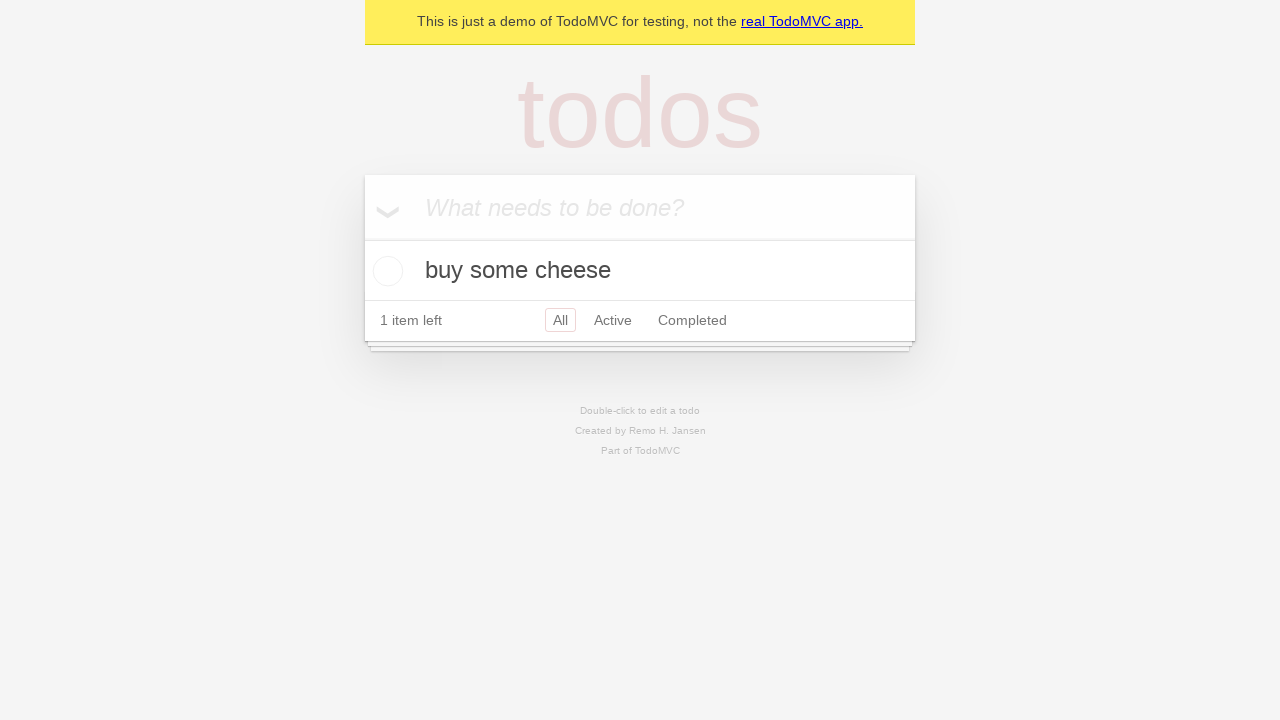